Tests JavaScript confirm dialog functionality by clicking a button to trigger the confirm alert and then dismissing it

Starting URL: https://the-internet.herokuapp.com/javascript_alerts

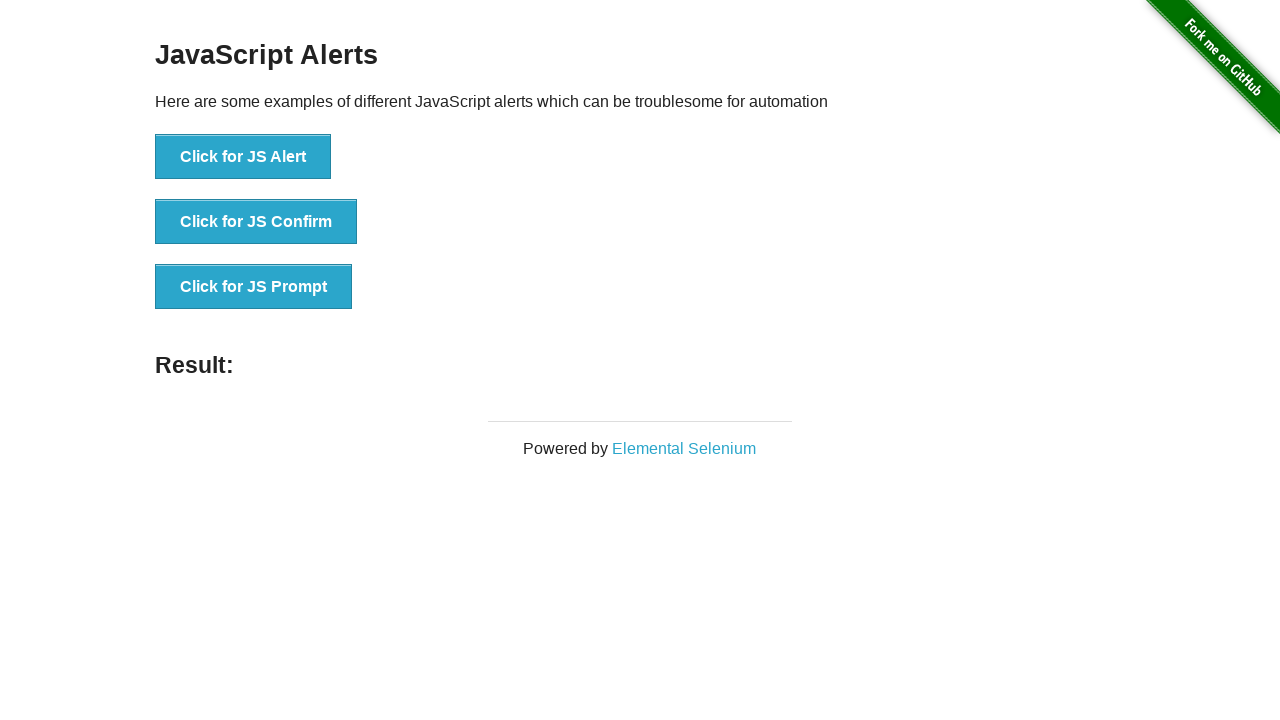

Clicked button to trigger confirm dialog at (256, 222) on xpath=//button[@onclick='jsConfirm()']
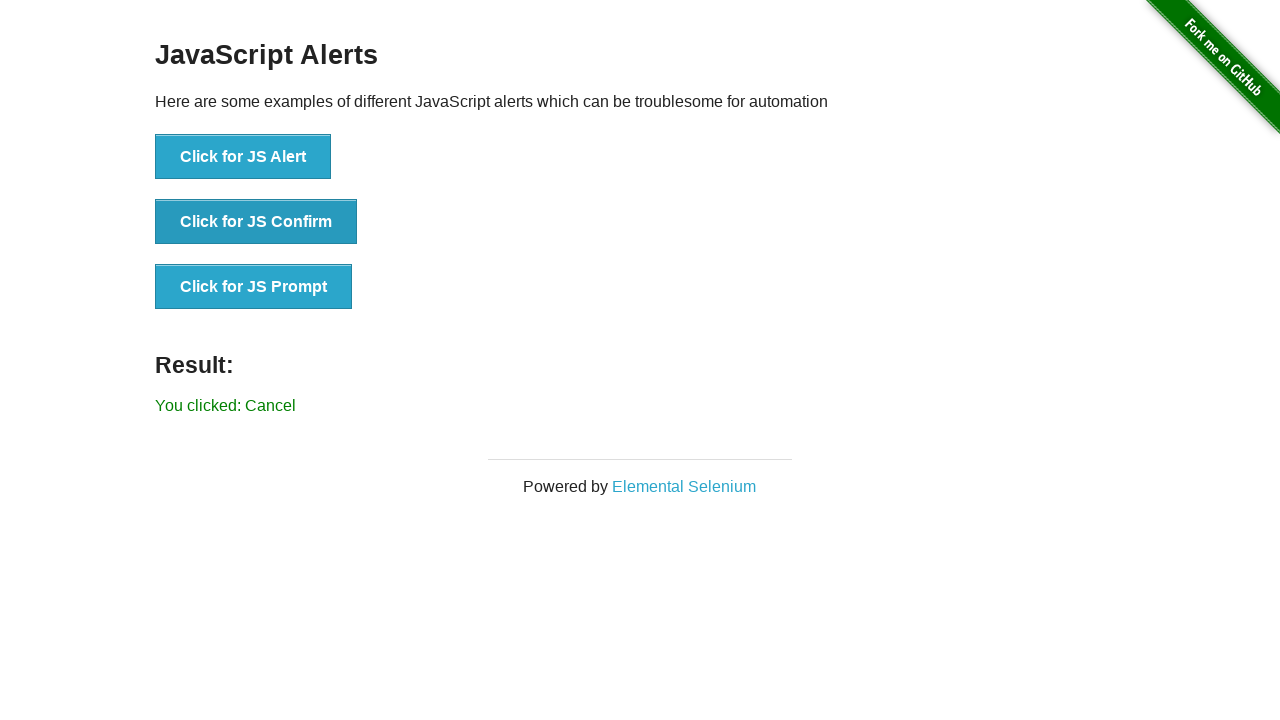

Set up dialog handler to dismiss confirm dialog
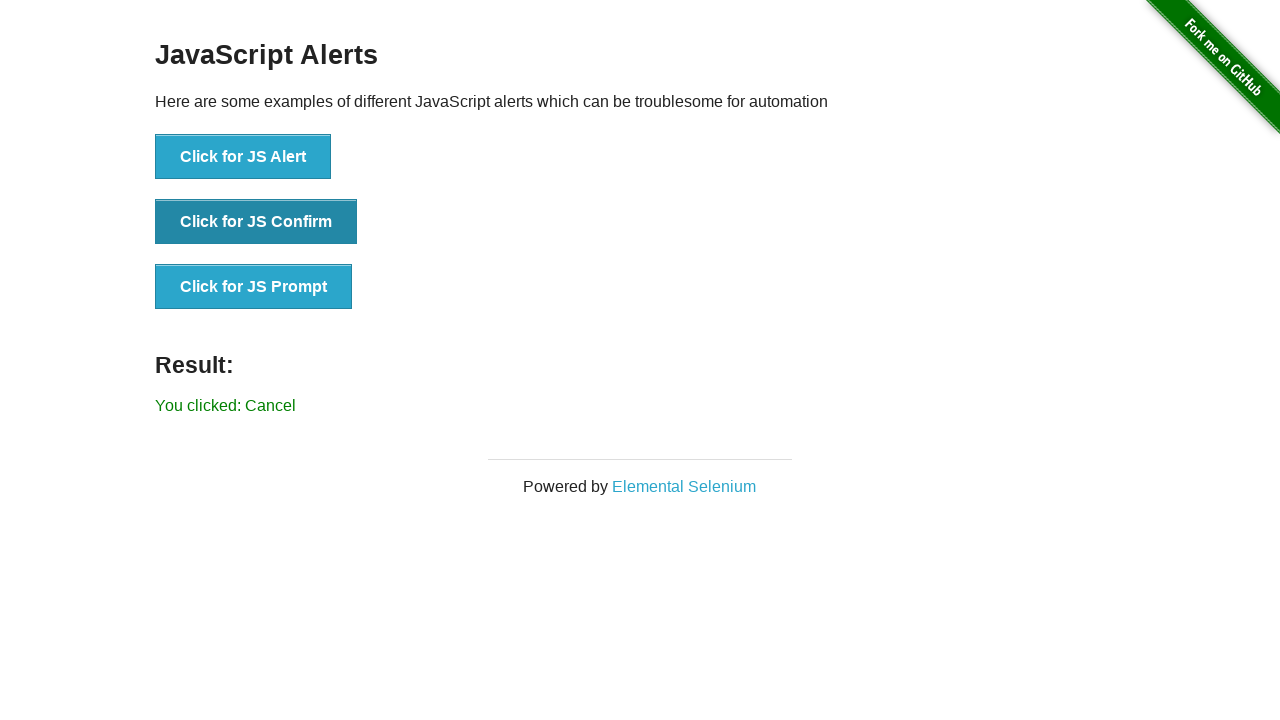

Clicked button to trigger confirm dialog and dismissed it at (256, 222) on xpath=//button[@onclick='jsConfirm()']
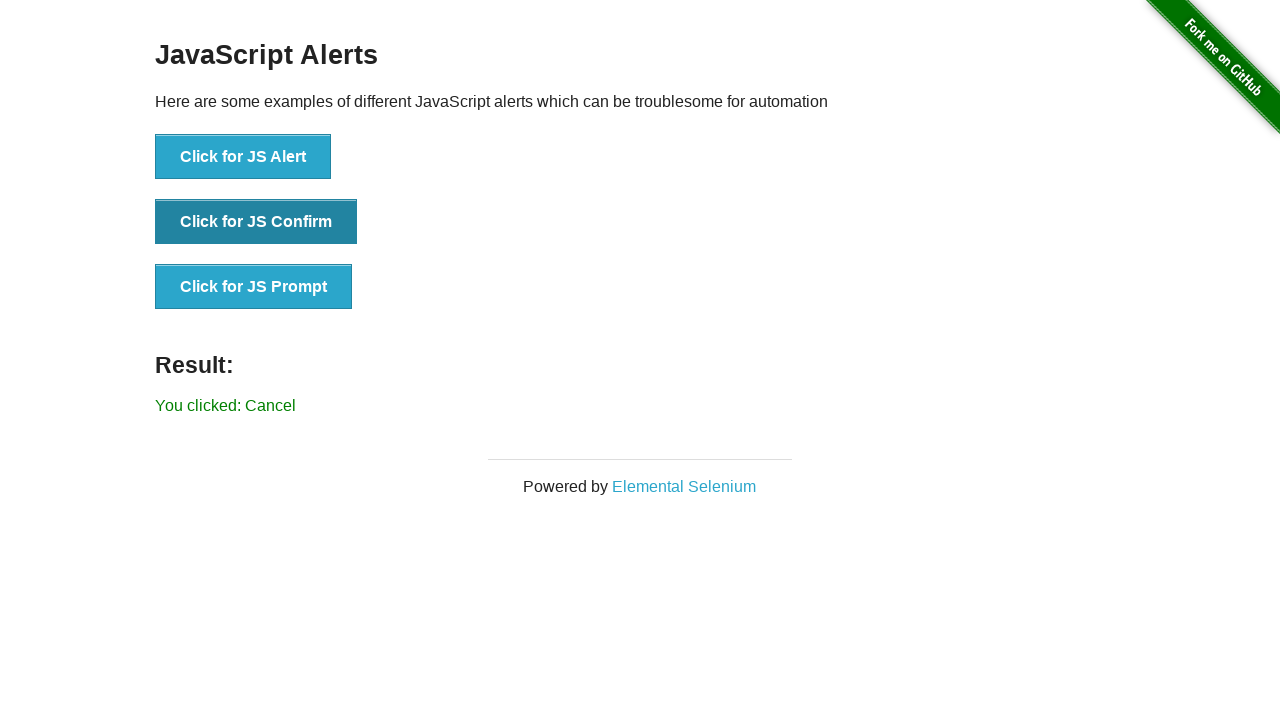

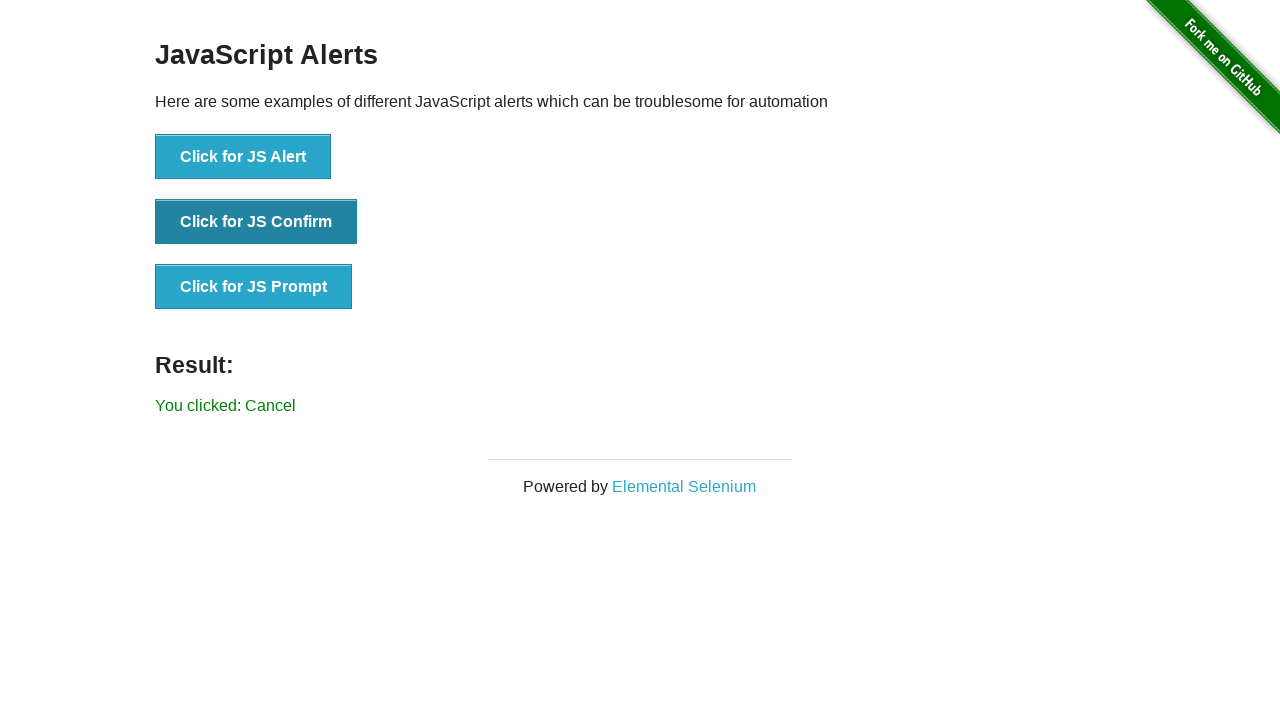